Tests an e-commerce practice website by searching for products containing "ca", verifying the number of visible products, adding specific items (Capsicum and Cashews) to cart, and logging the site logo text.

Starting URL: https://rahulshettyacademy.com/seleniumPractise/#/

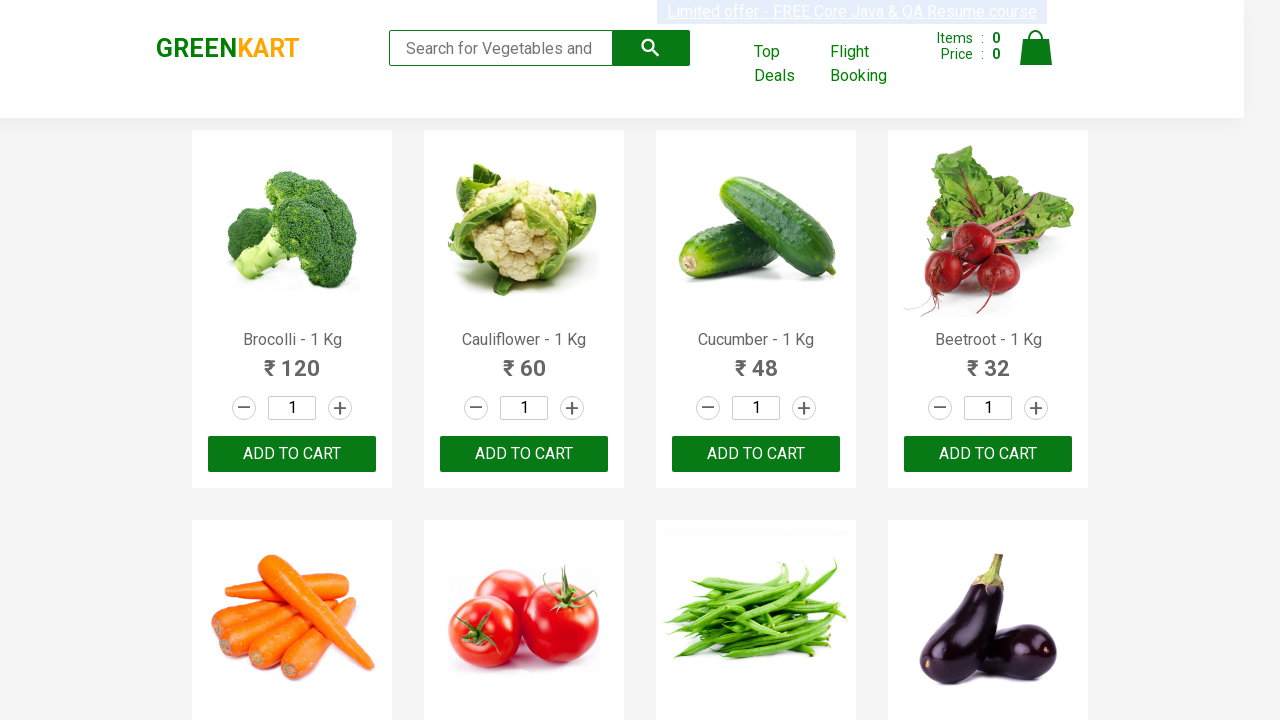

Filled search box with 'ca' to filter products on .search-keyword
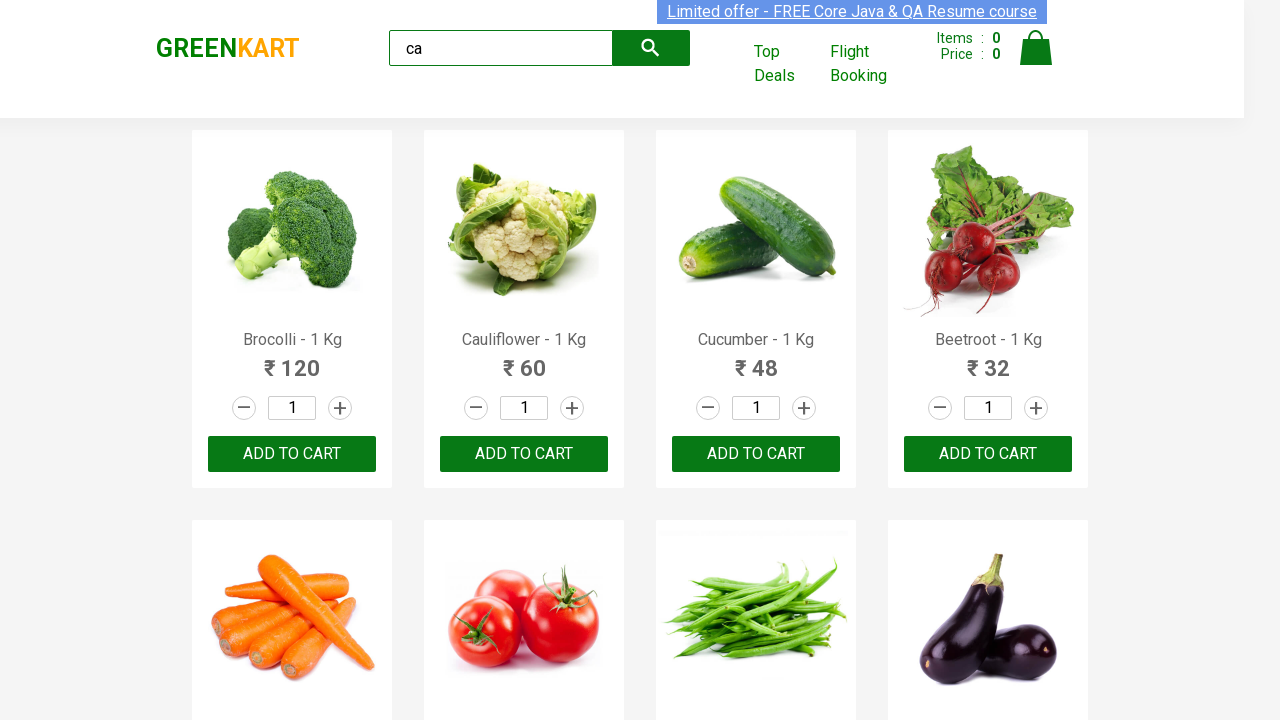

Clicked on search keyword field at (501, 48) on .search-keyword
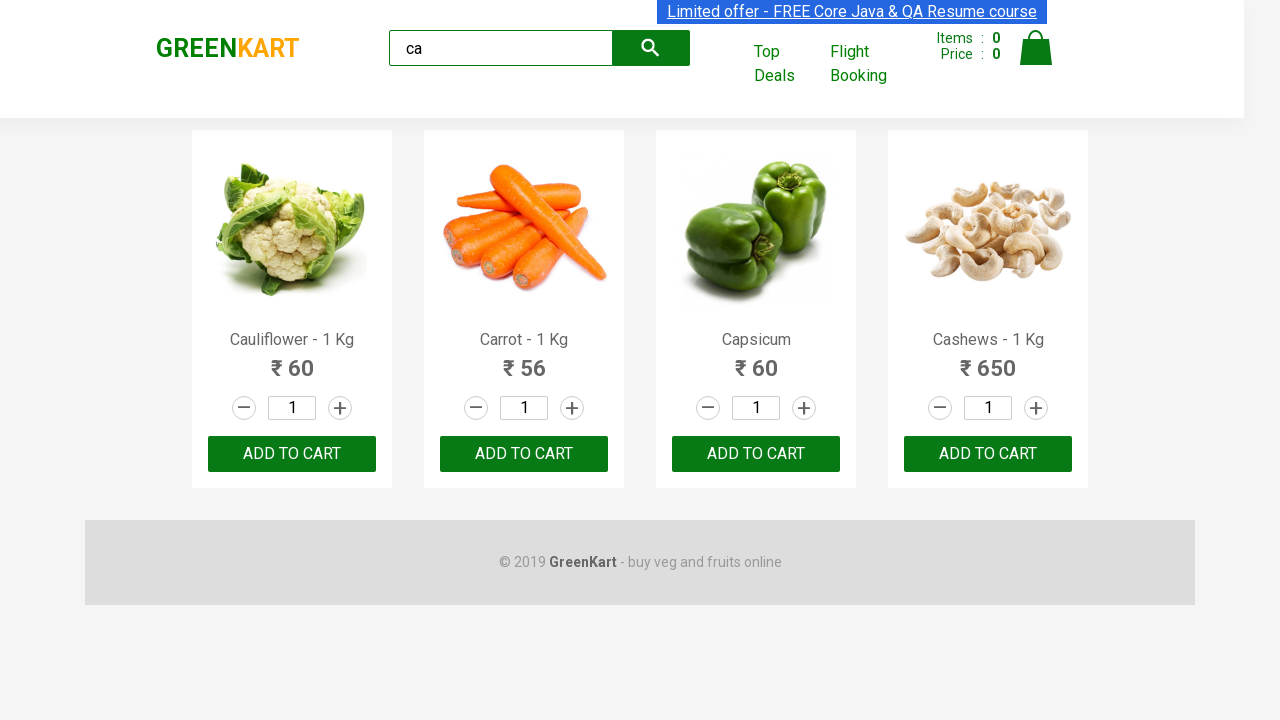

Waited 2 seconds for products to load
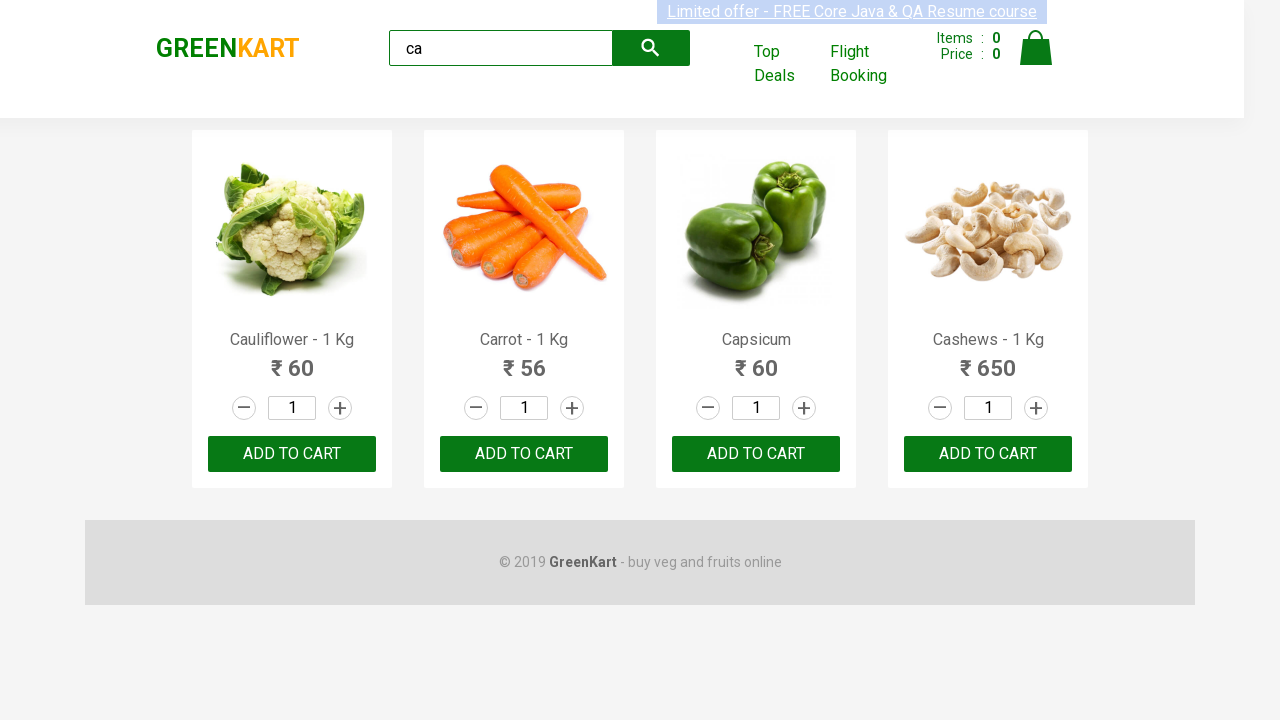

Waited for visible products to appear
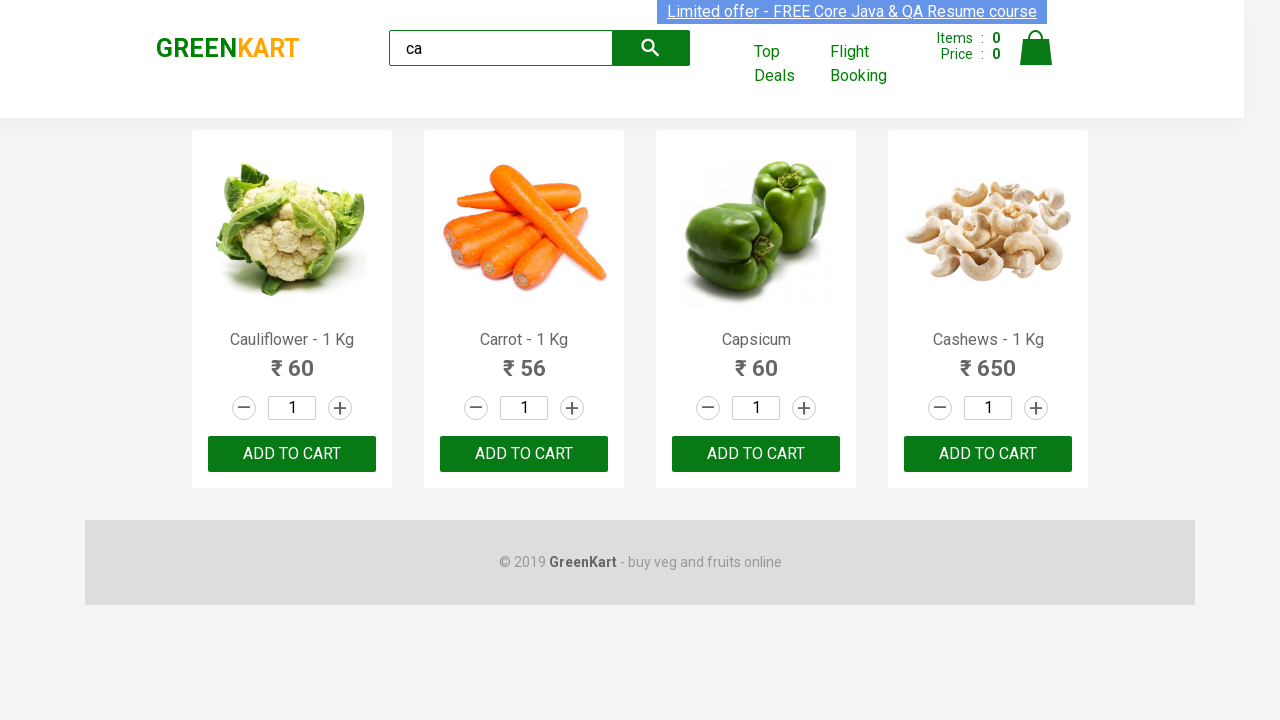

Located all visible products
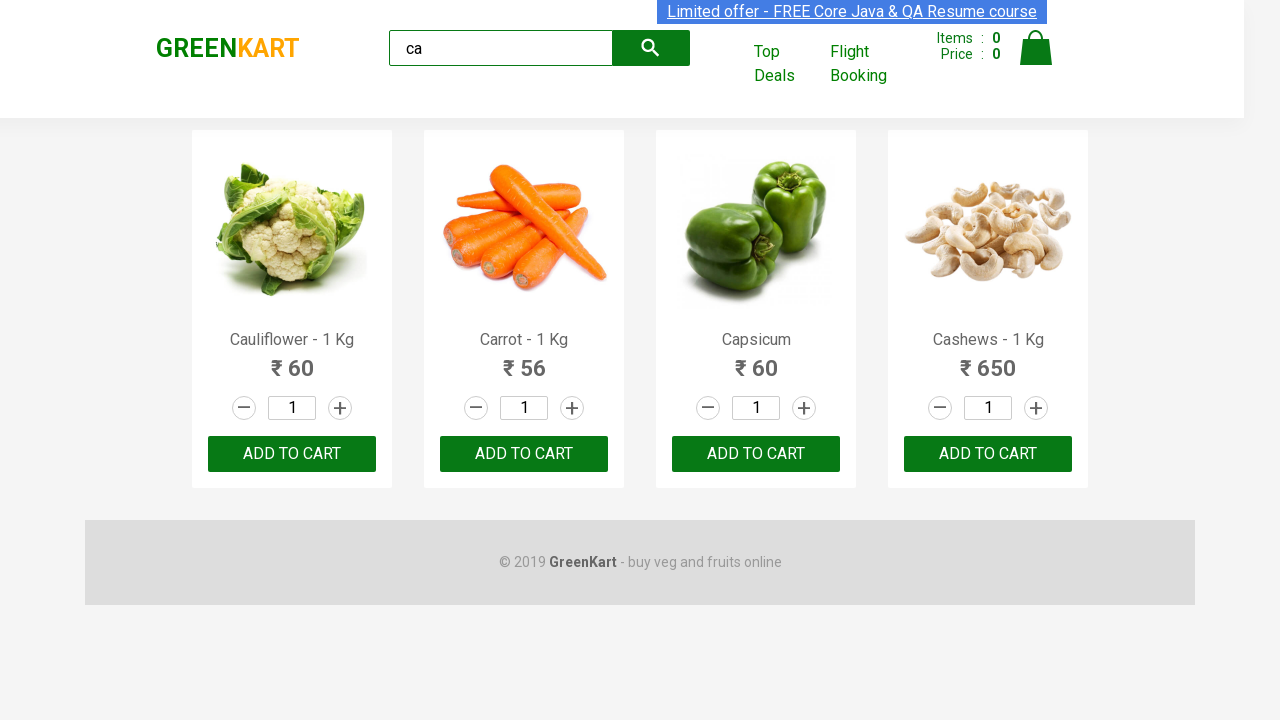

Verified that 4 visible products are displayed
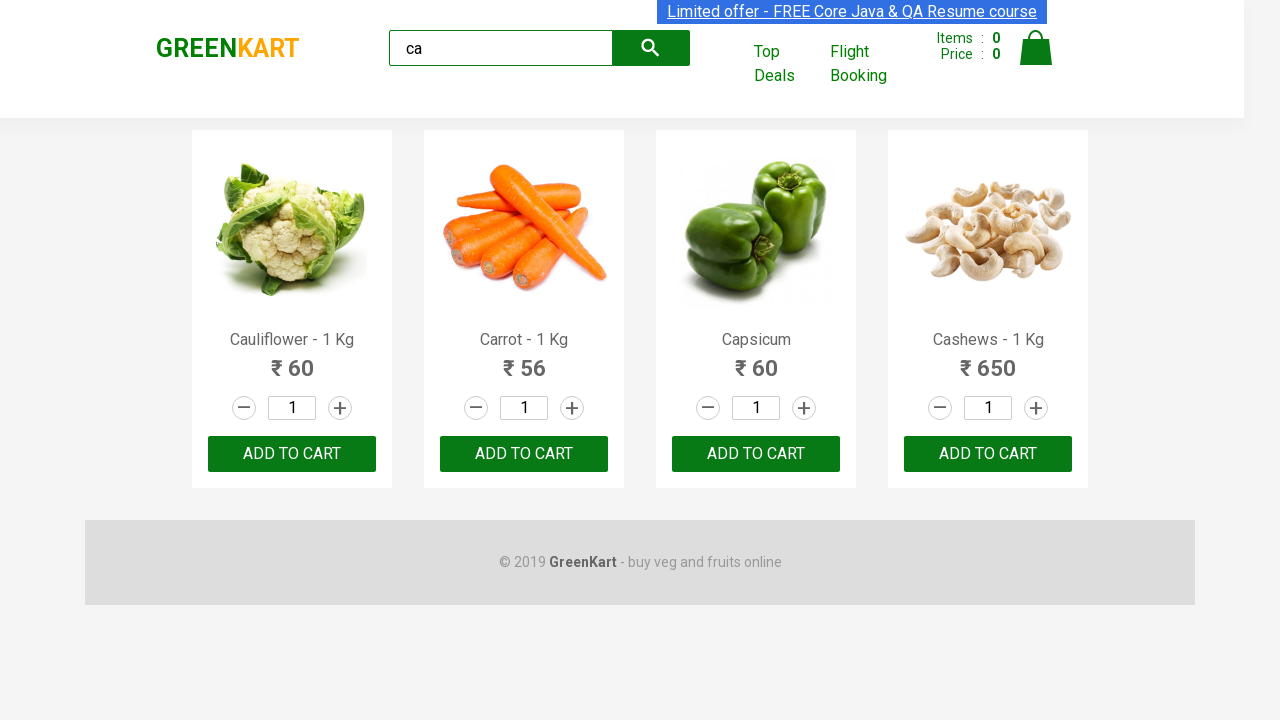

Located all products in products container
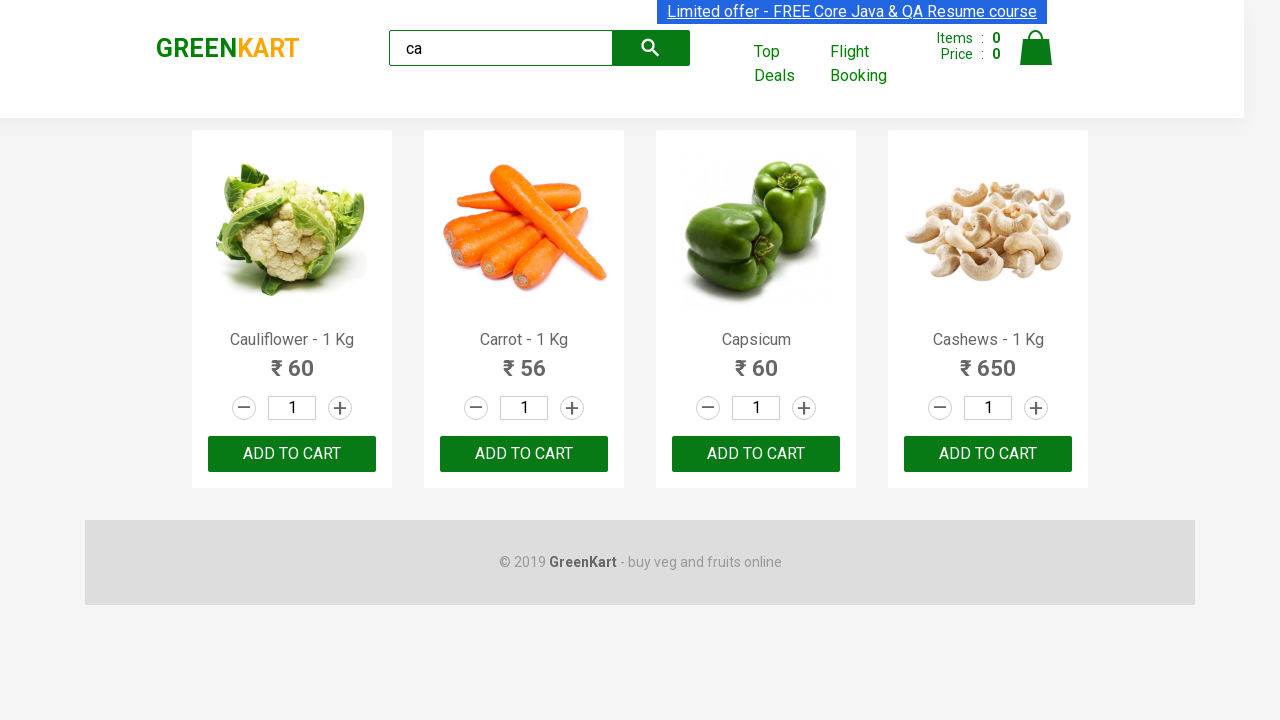

Verified that products container has 4 products
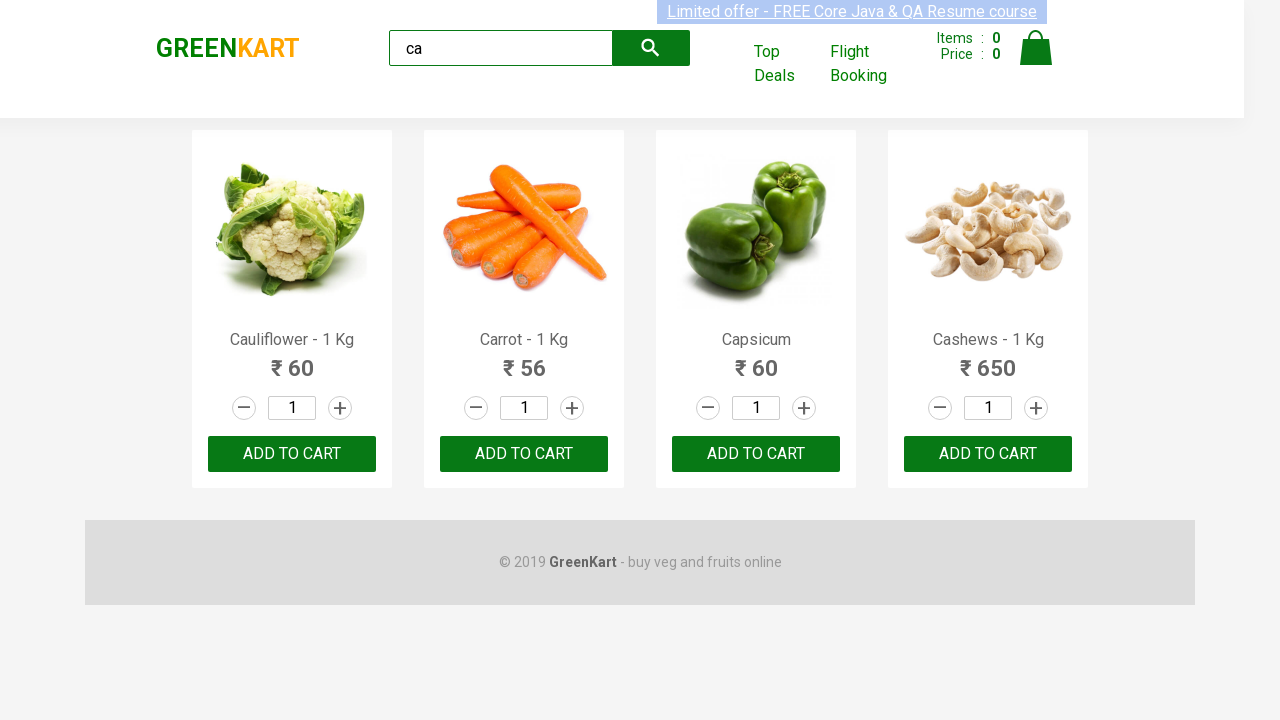

Clicked ADD TO CART button for Capsicum (3rd product) at (756, 454) on .products .product >> nth=2 >> text=ADD TO CART
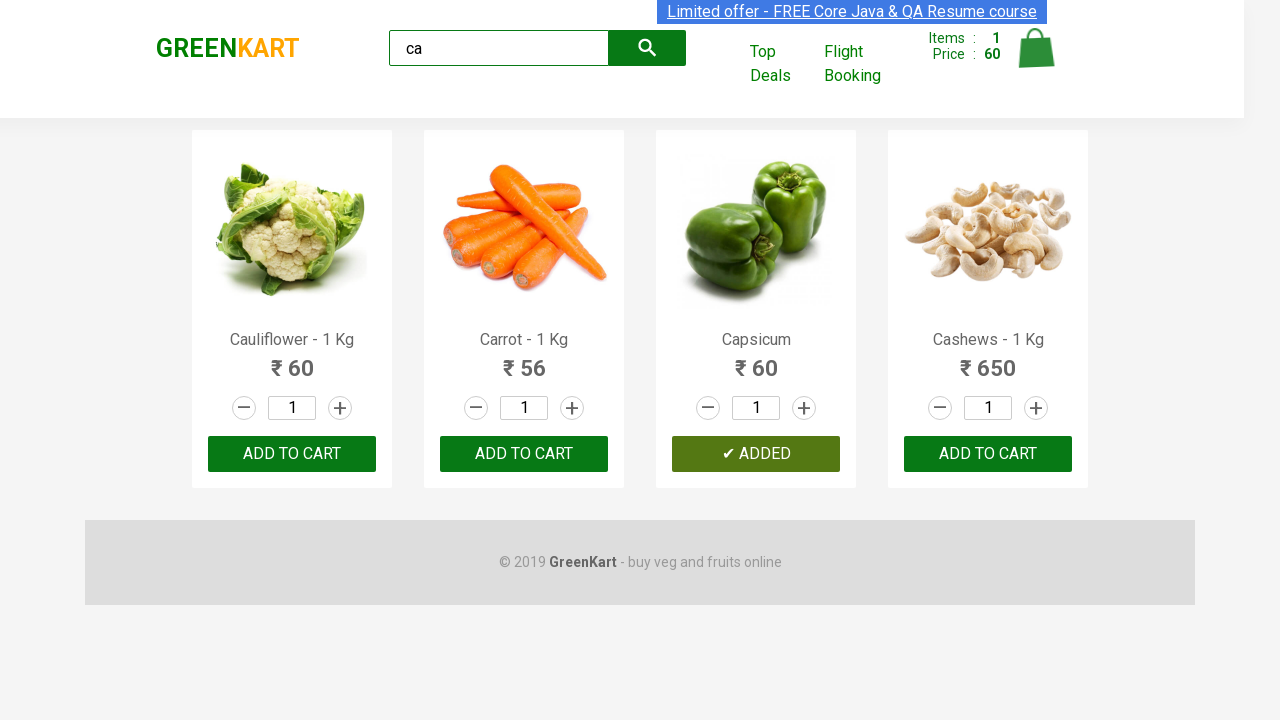

Located all product elements for iteration
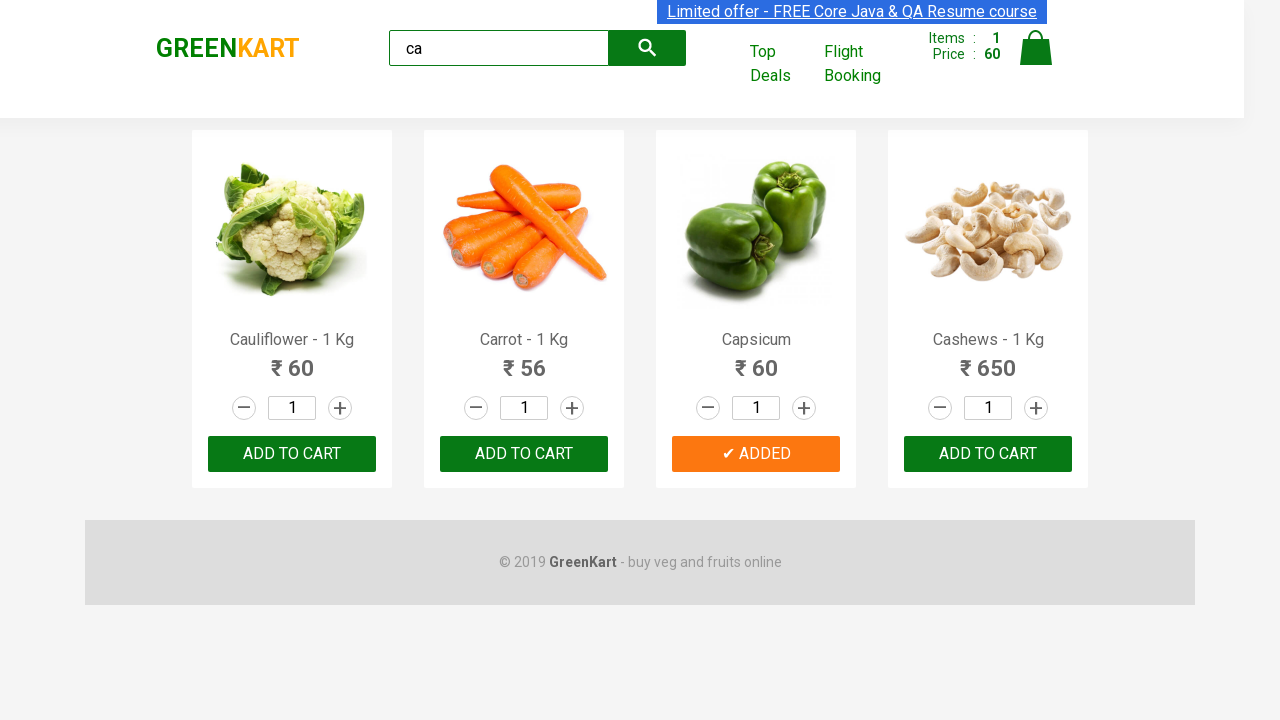

Retrieved product count: 4
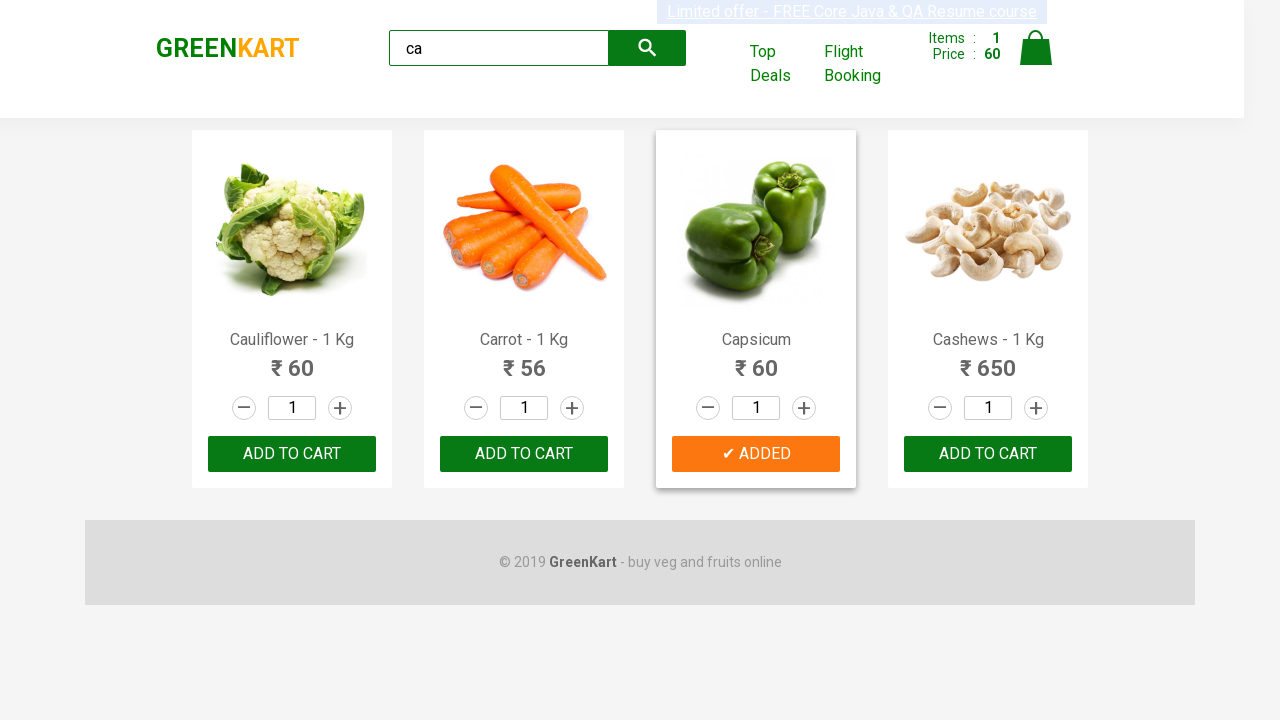

Selected product at index 0
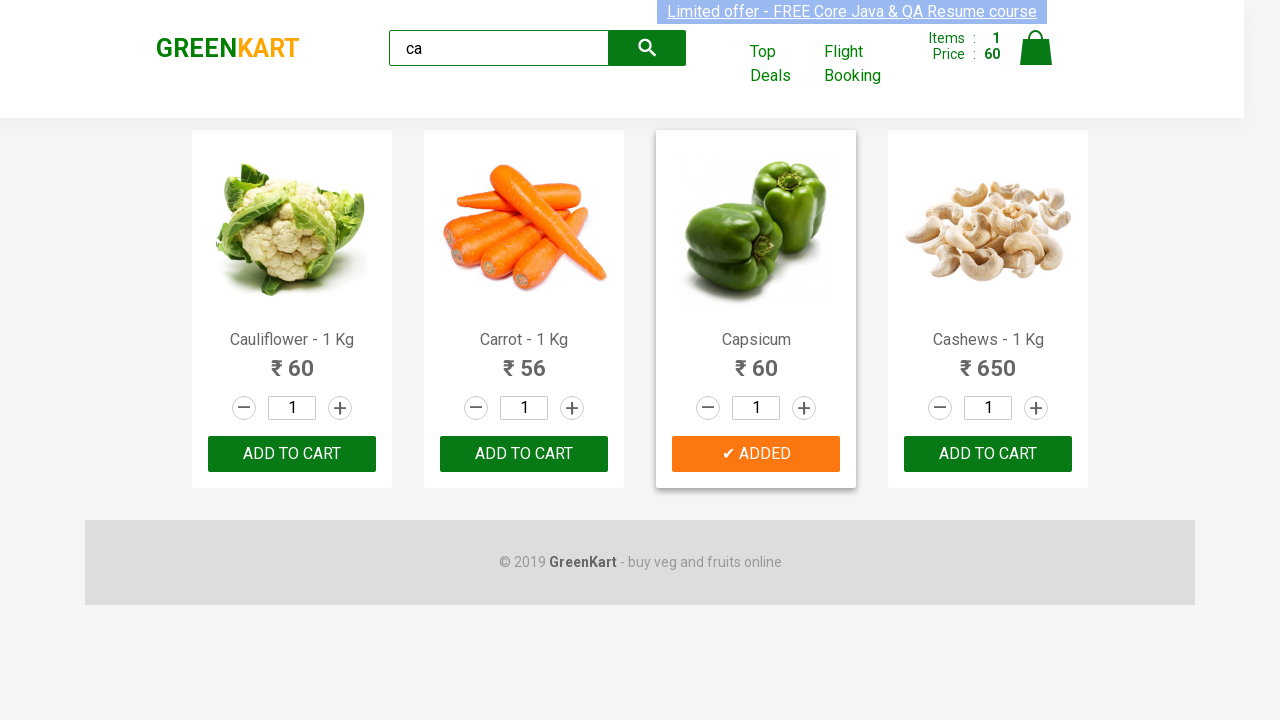

Retrieved product name: Cauliflower - 1 Kg
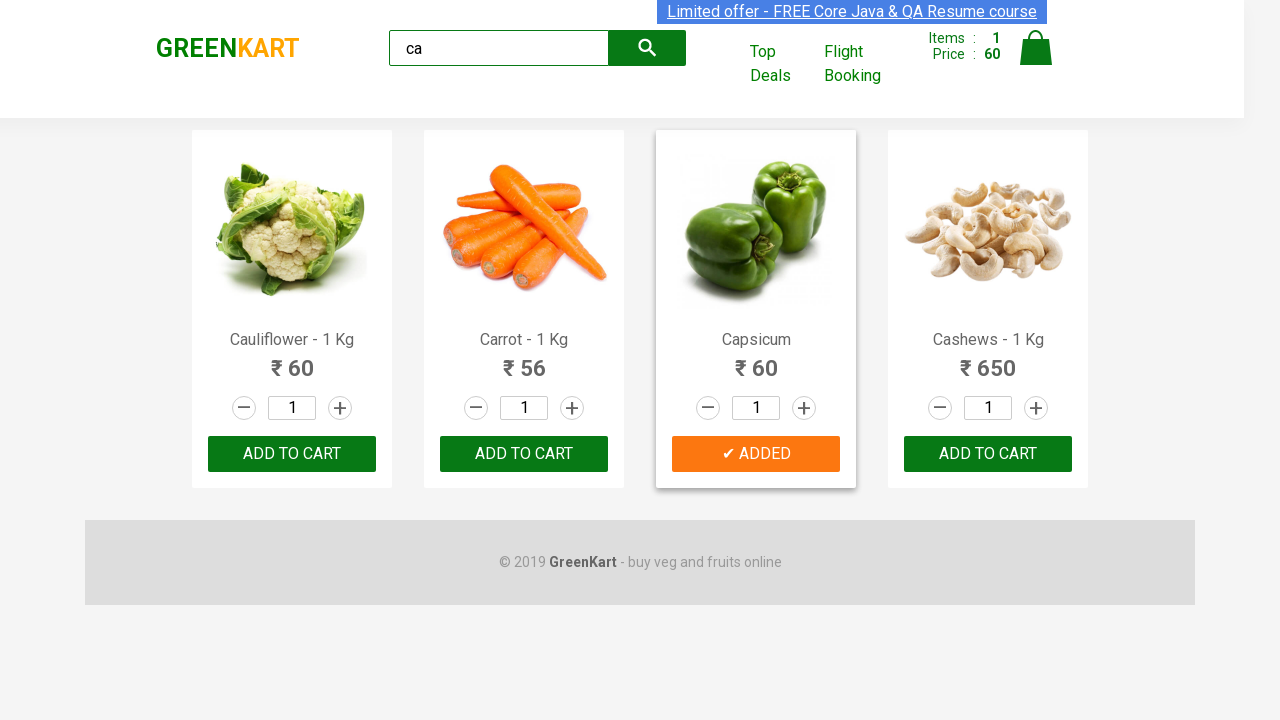

Selected product at index 1
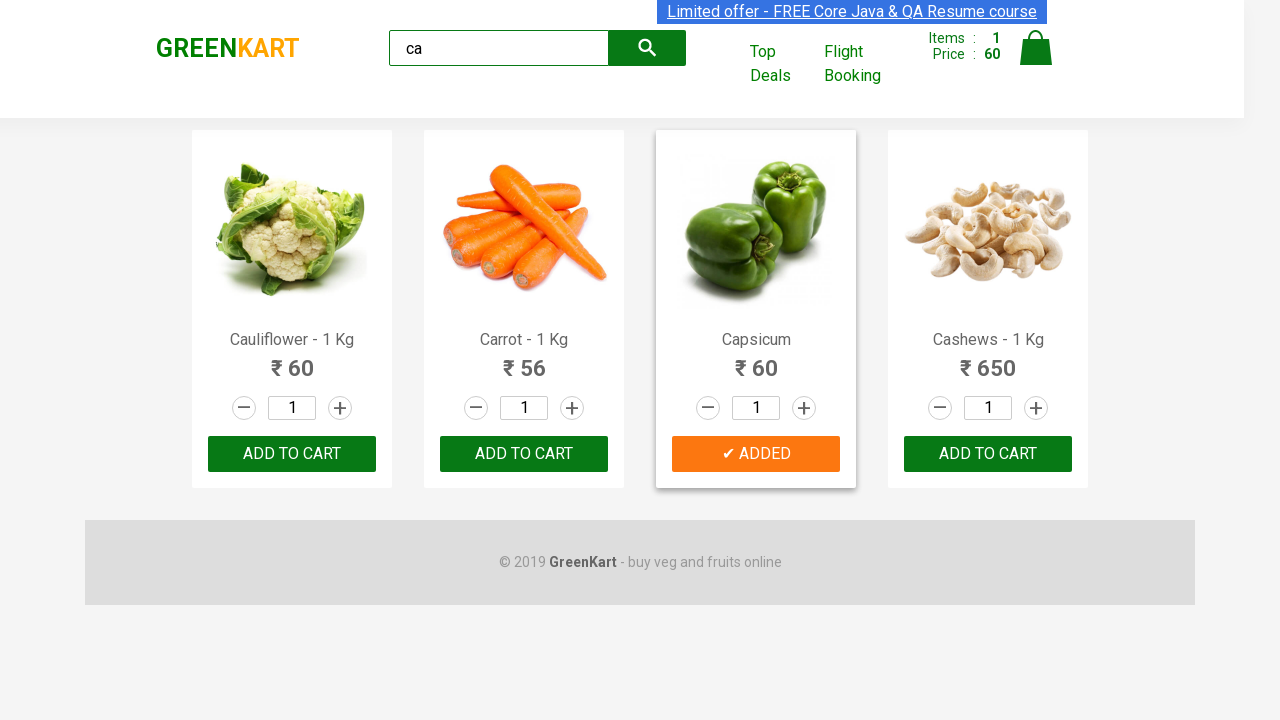

Retrieved product name: Carrot - 1 Kg
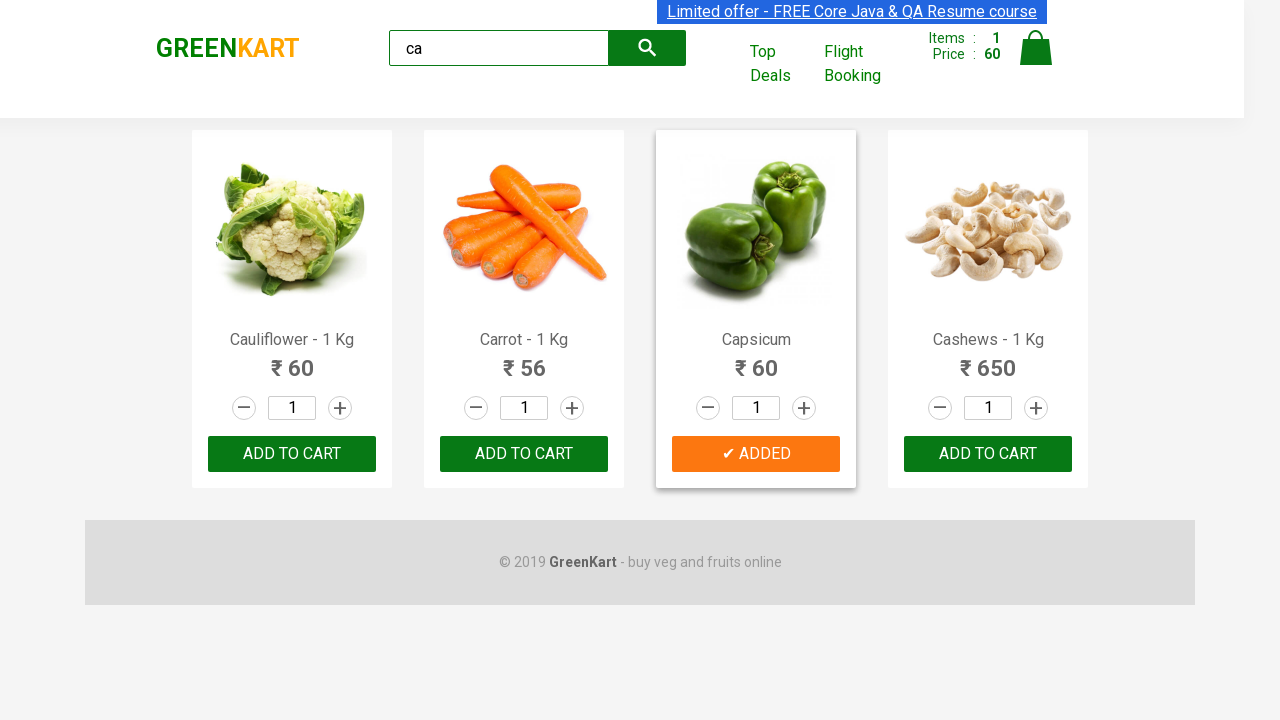

Selected product at index 2
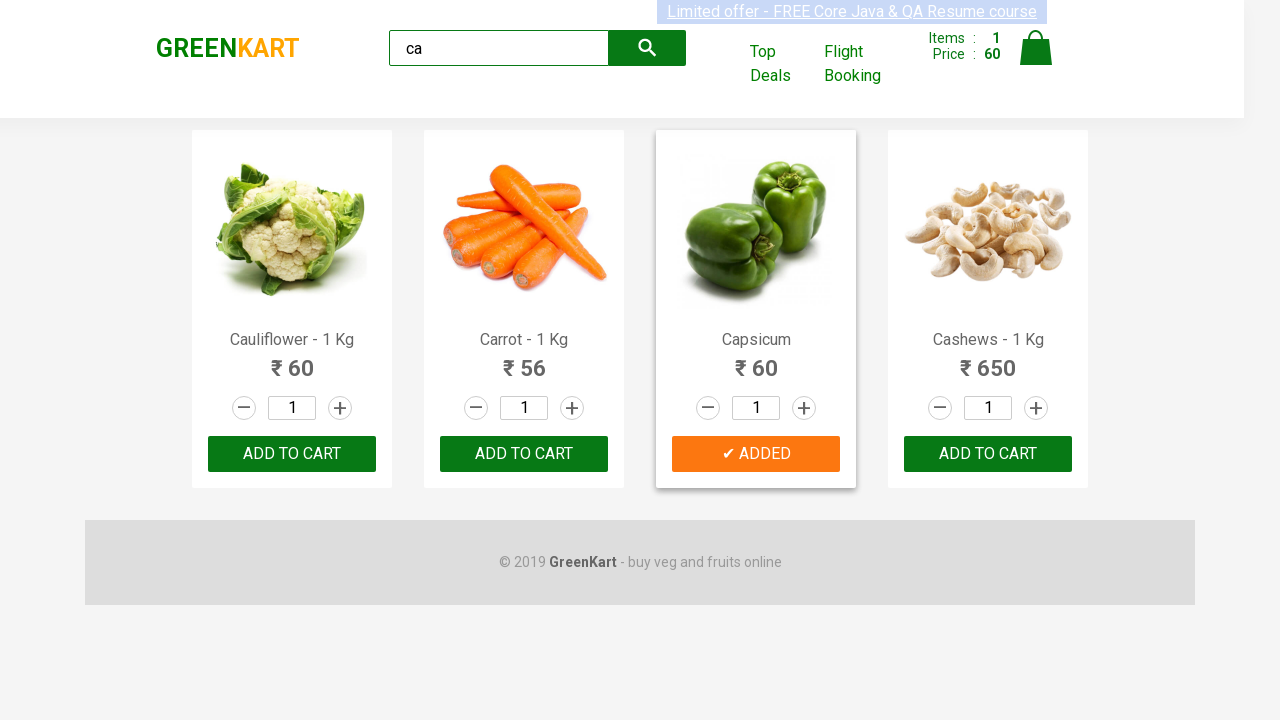

Retrieved product name: Capsicum
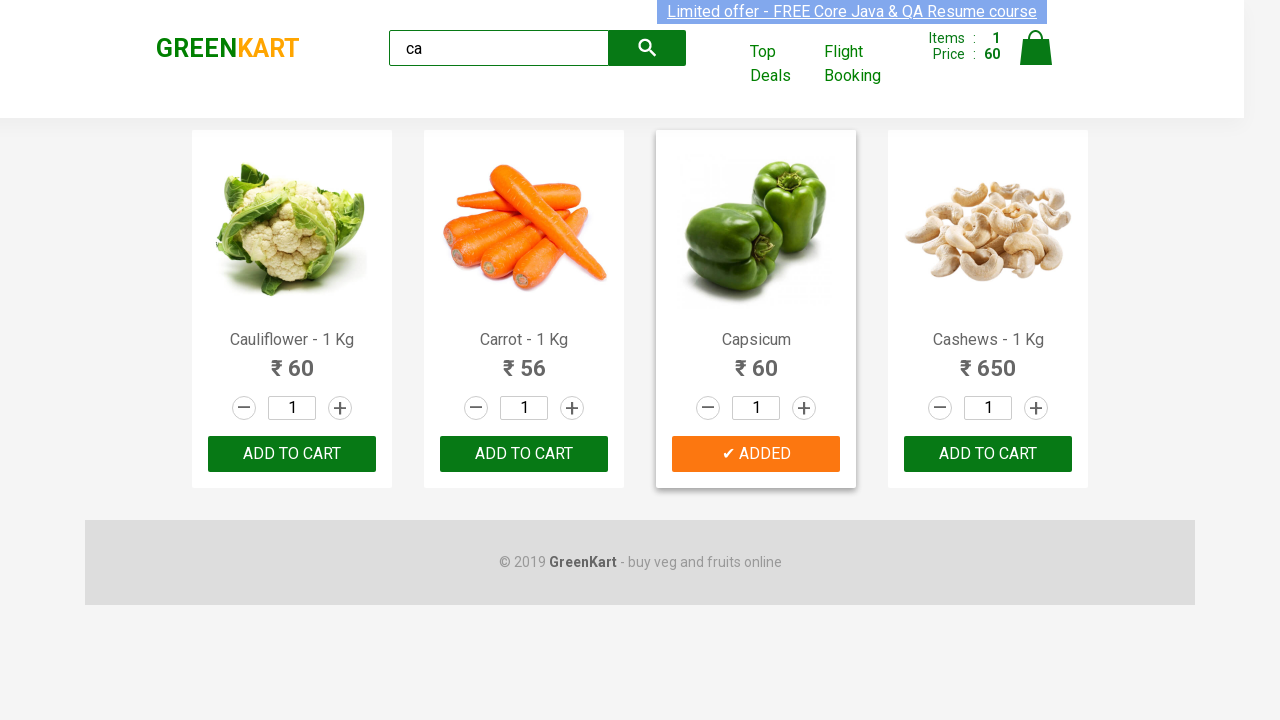

Selected product at index 3
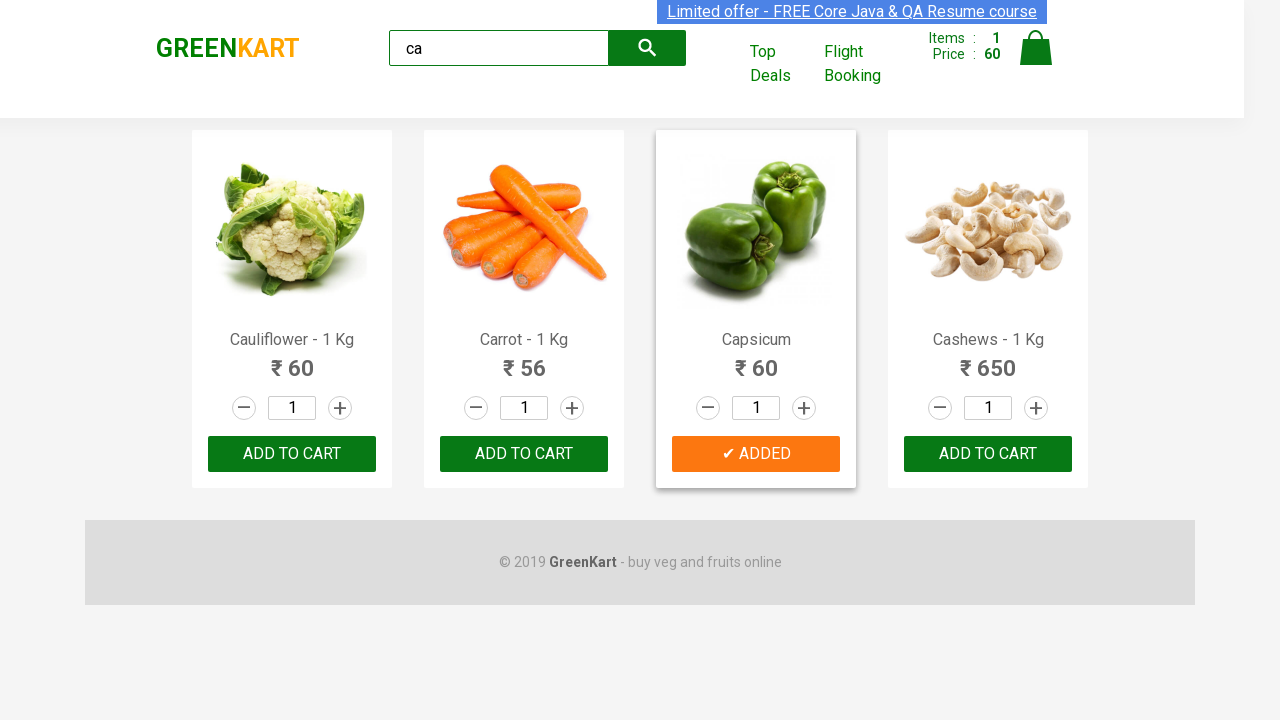

Retrieved product name: Cashews - 1 Kg
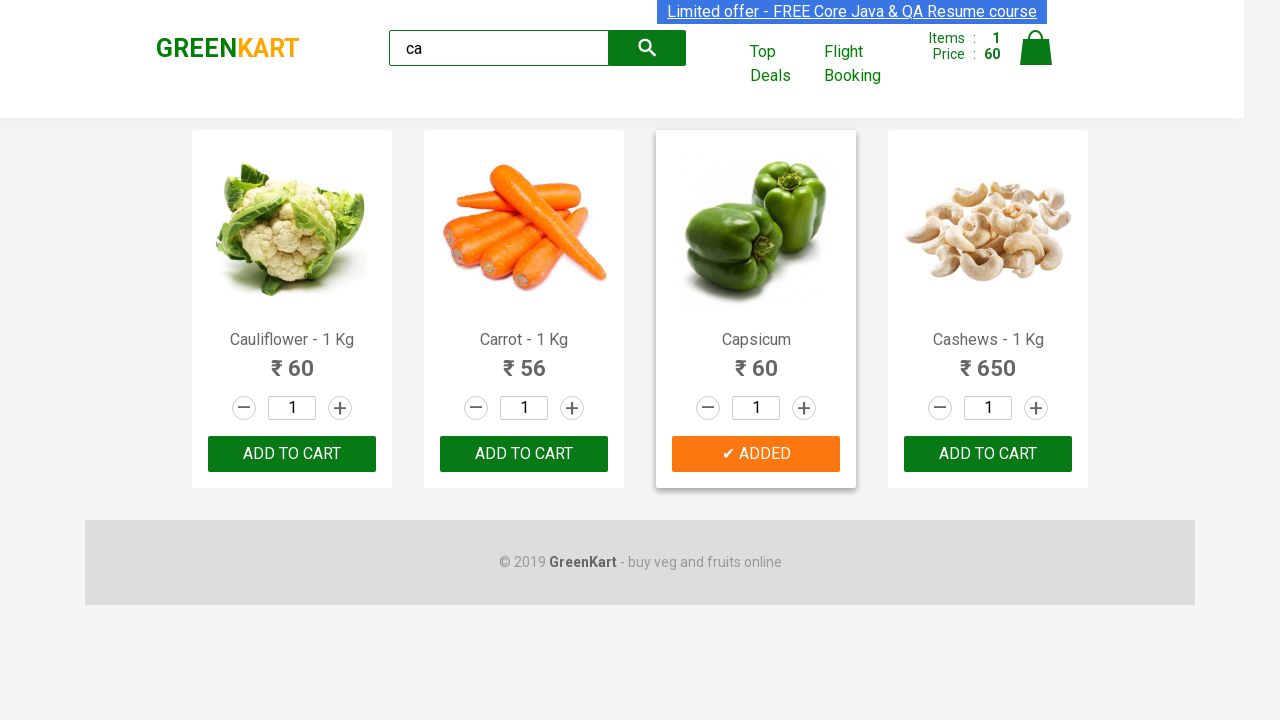

Clicked ADD TO CART button for Cashews at (988, 454) on .products .product >> nth=3 >> text=ADD TO CART
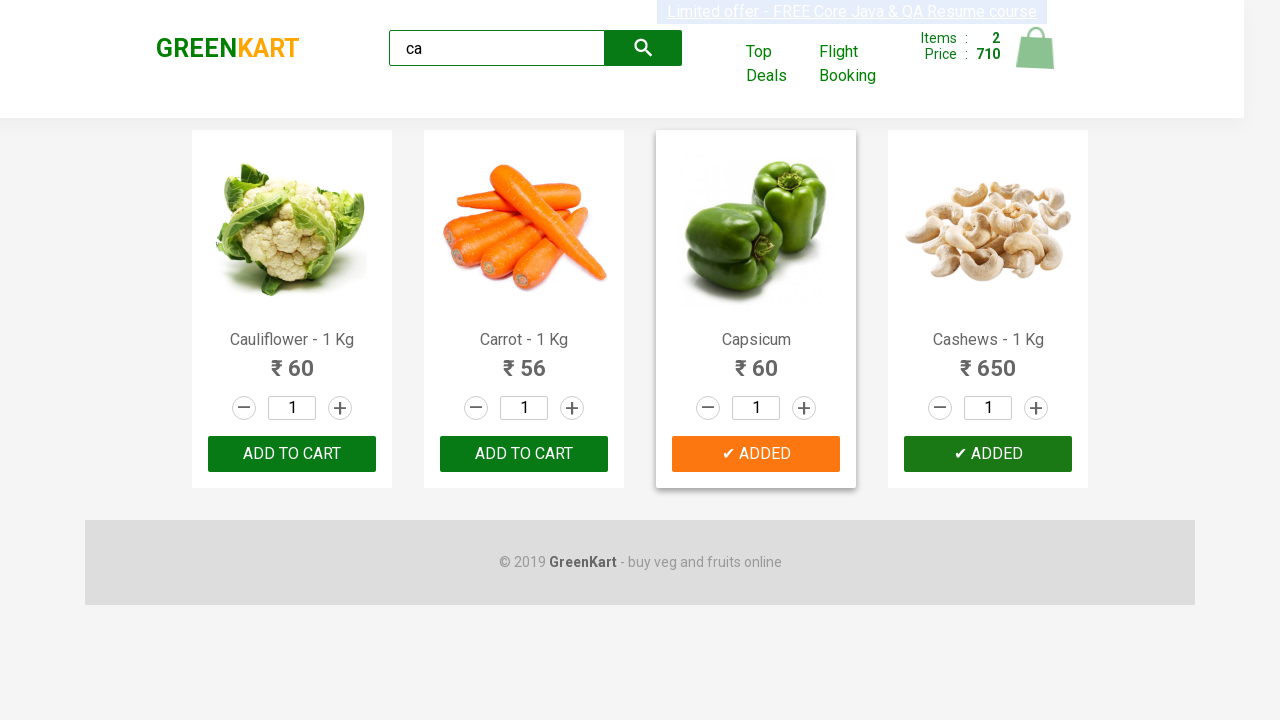

Retrieved logo text: GREENKART
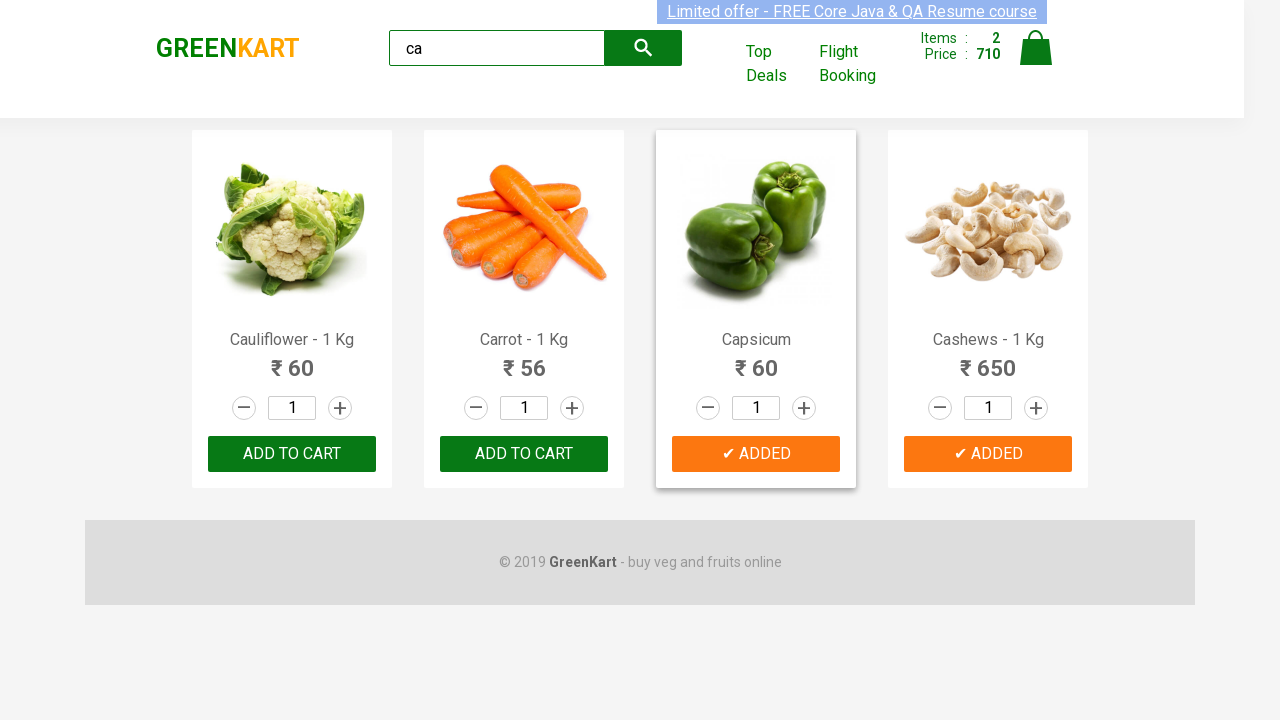

Logged logo text to console: GREENKART
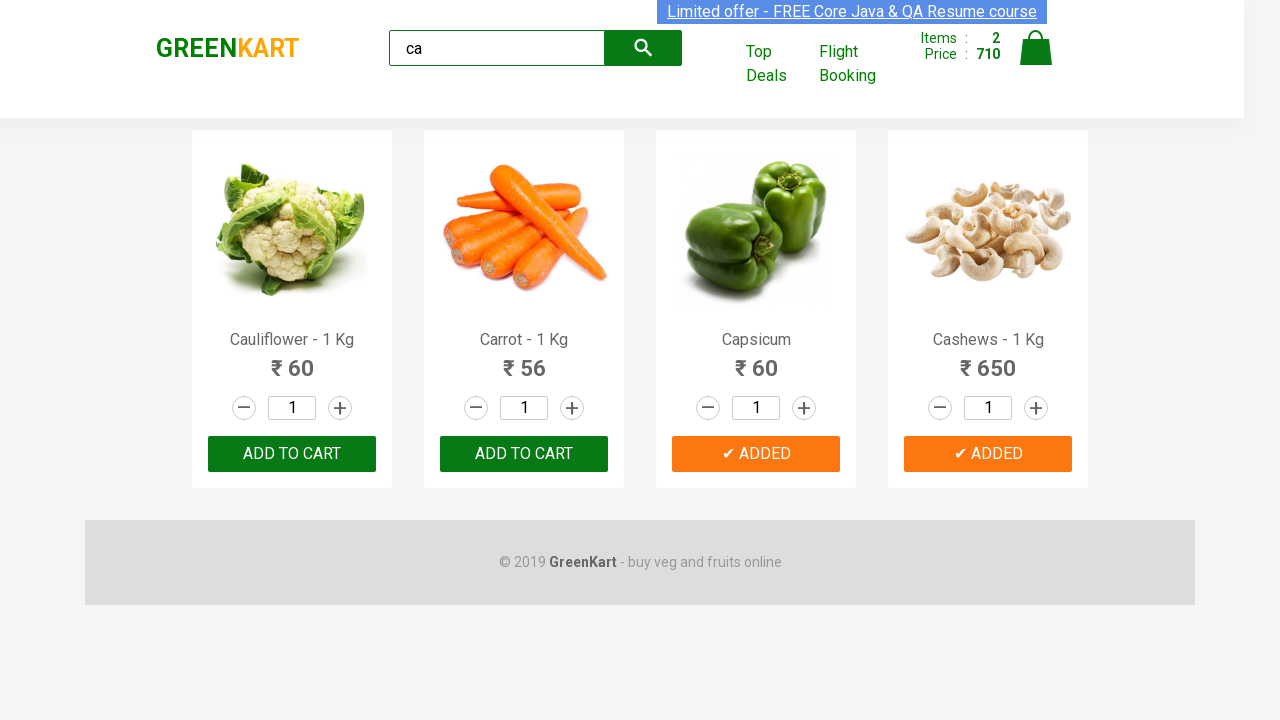

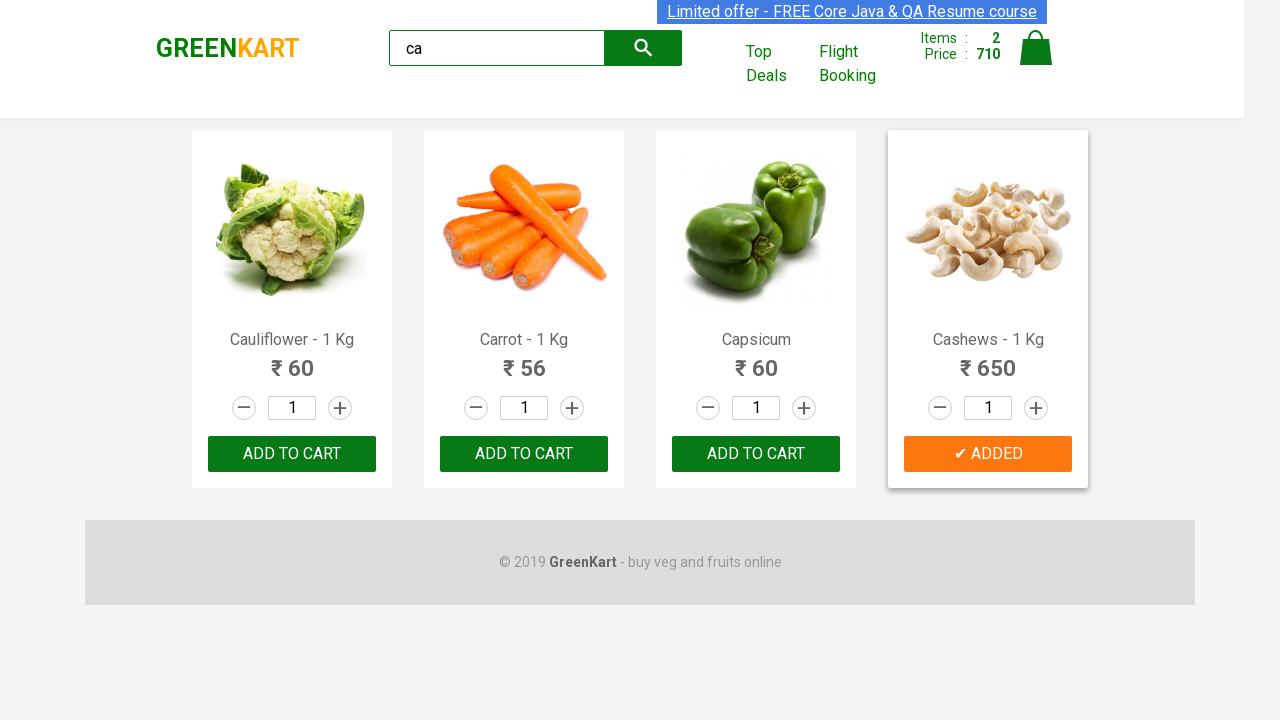